Tests basic browser navigation functionality including navigating to a URL, going back, going forward, and refreshing the page on the Myntra website.

Starting URL: https://www.myntra.com/

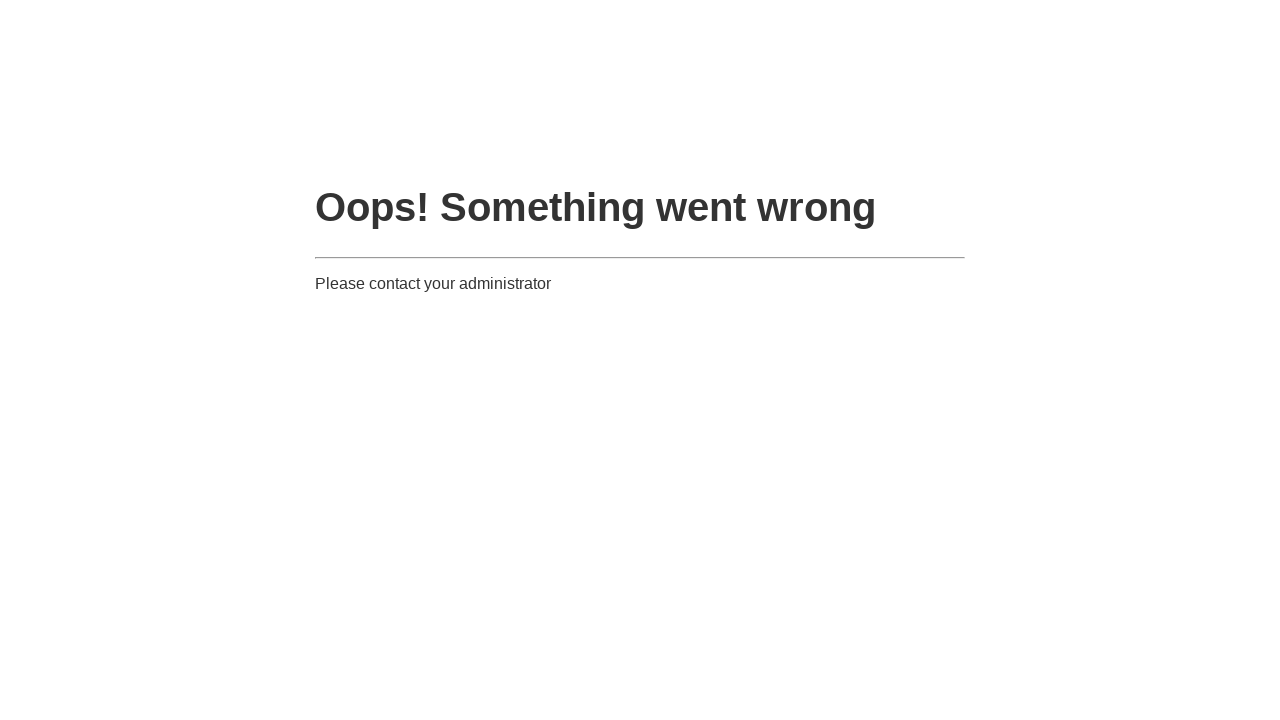

Navigated back from Myntra homepage
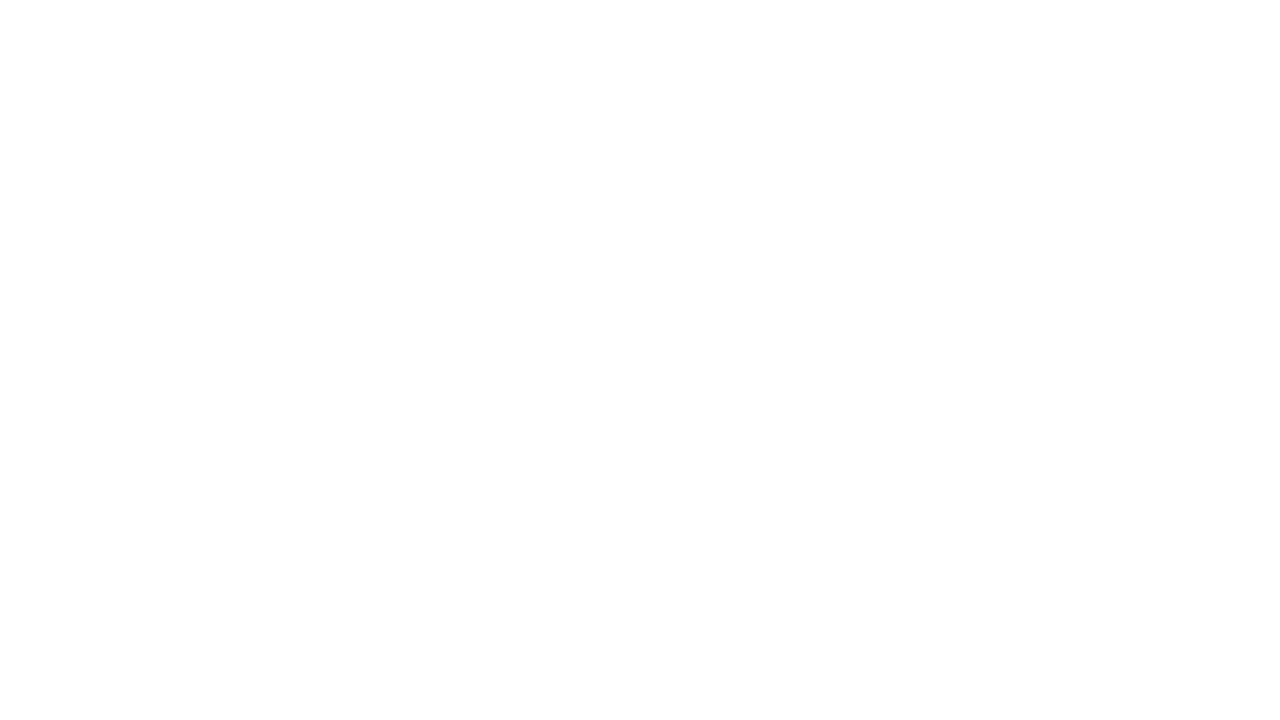

Navigated forward back to Myntra homepage
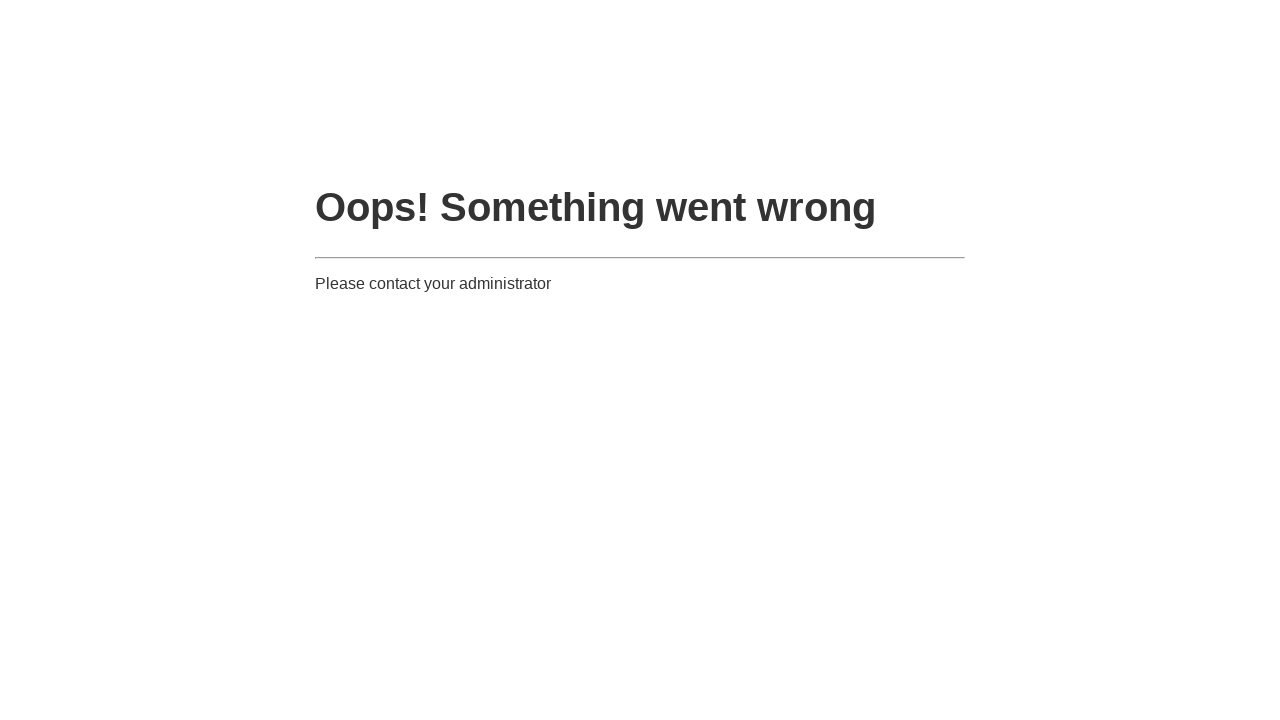

Refreshed the Myntra homepage
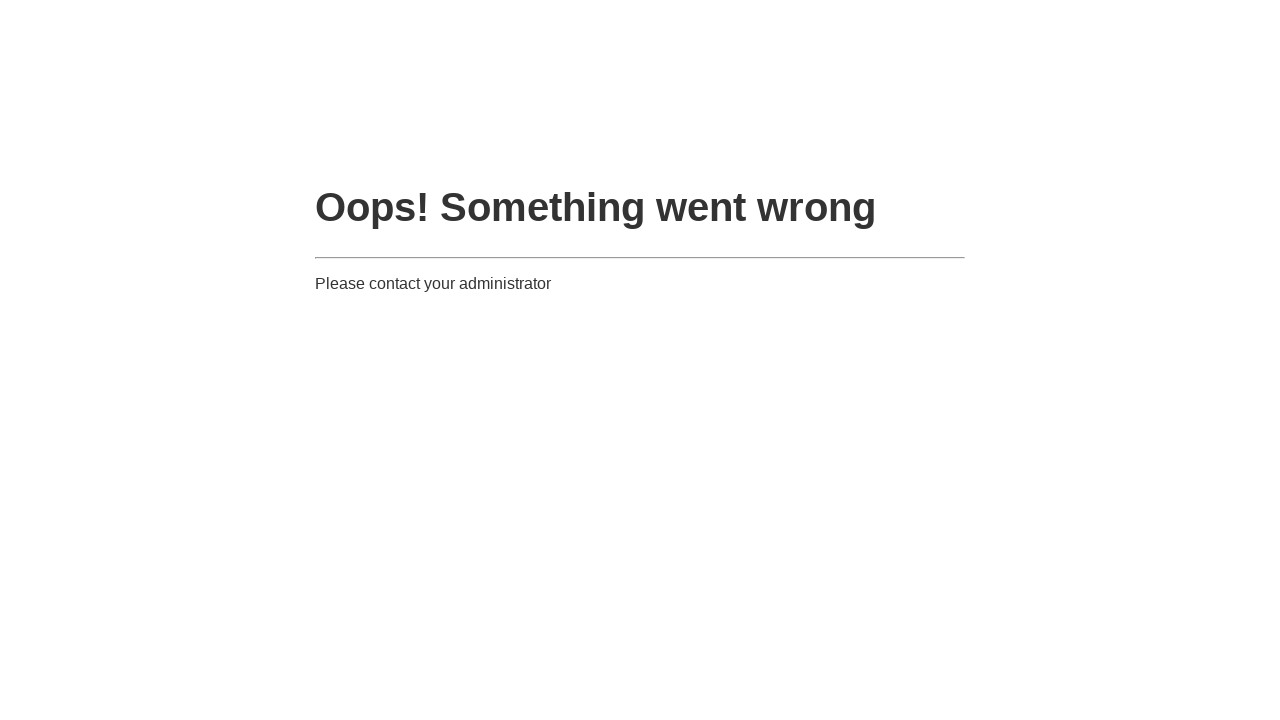

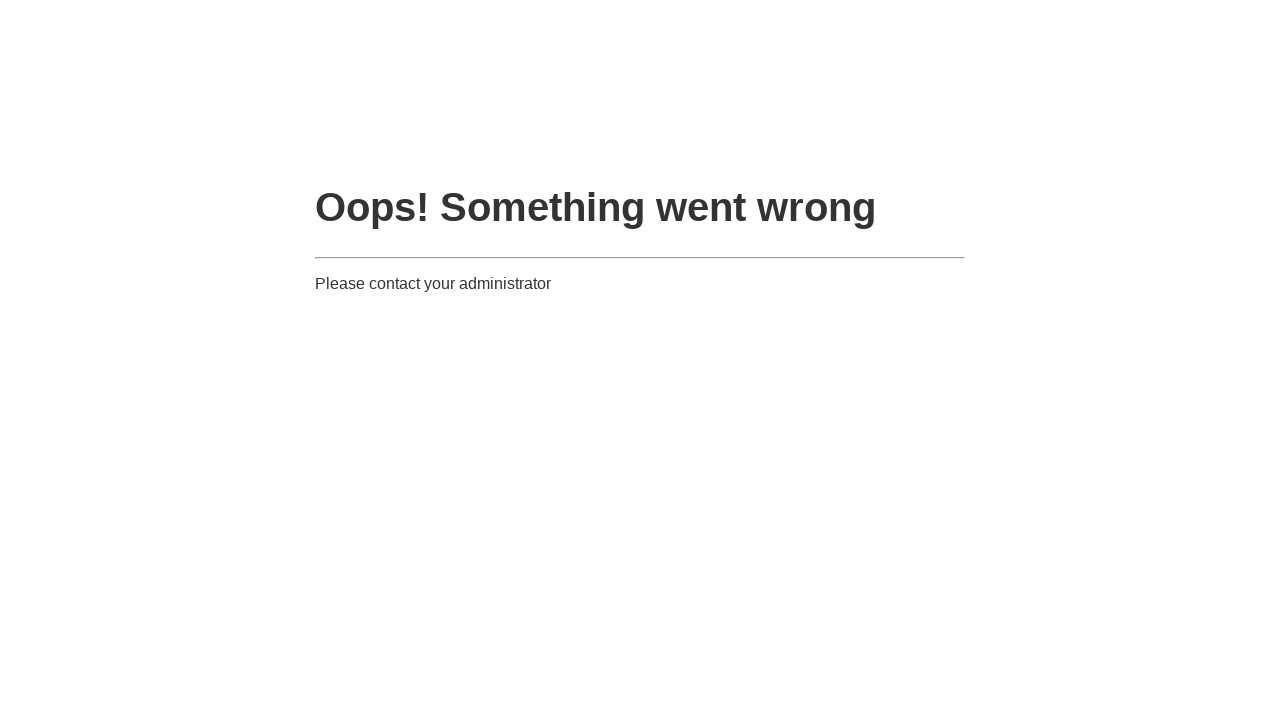